Tests editing a record in a web table by clicking edit, clearing a field, entering new data, and submitting

Starting URL: https://demoqa.com/webtables

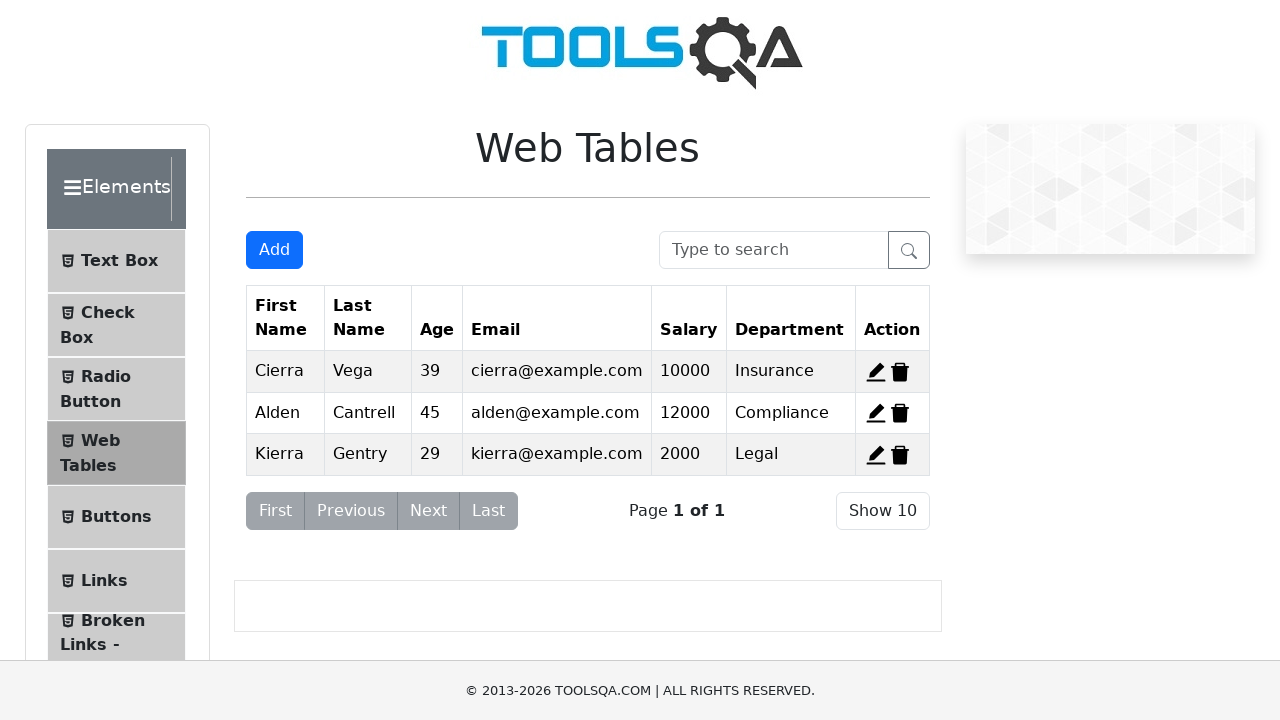

Clicked edit button for first record in web table at (876, 372) on xpath=//span[@id='edit-record-1']//*[@stroke='currentColor']
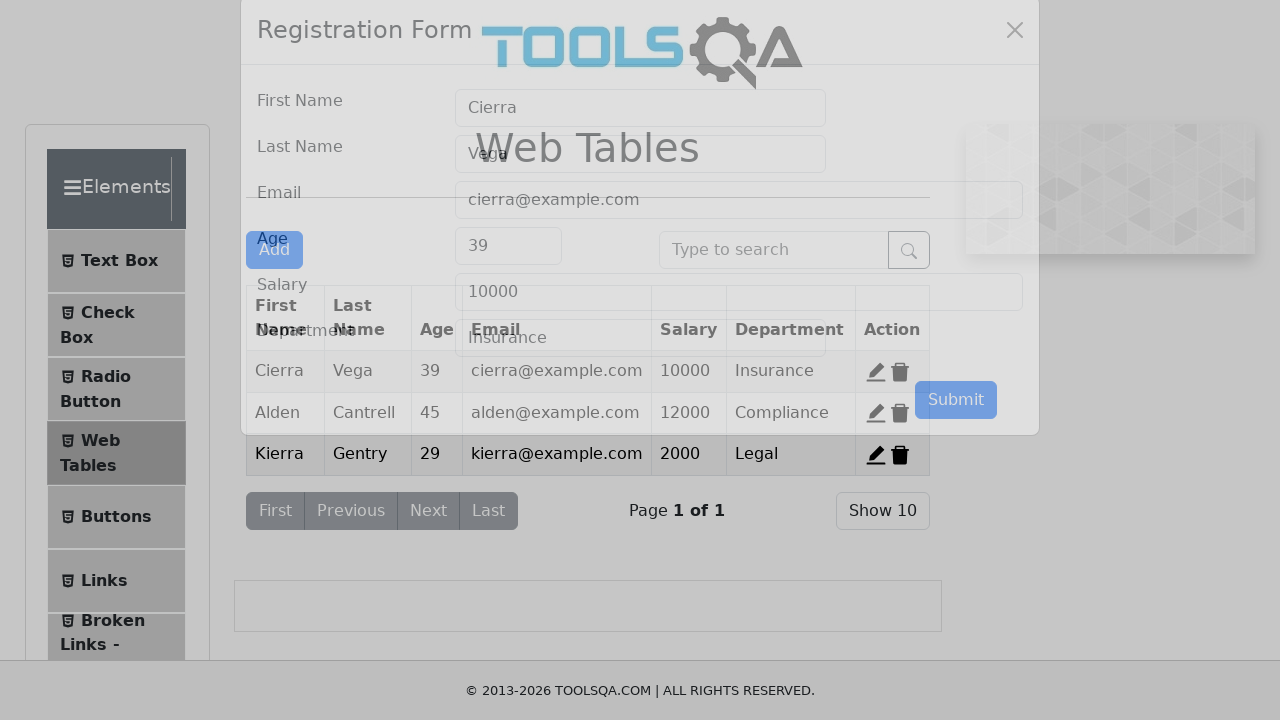

Cleared first name field on //input[@id='firstName']
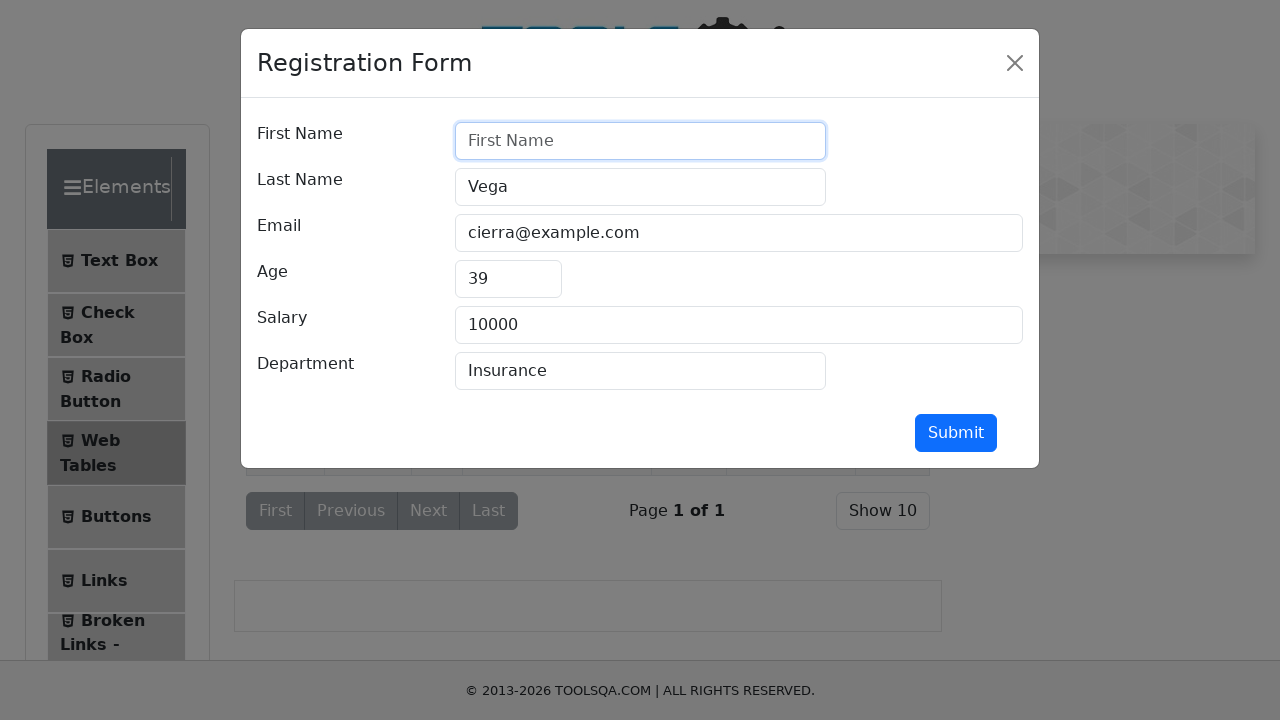

Entered 'Sadia Afsana' in first name field on //input[@id='firstName']
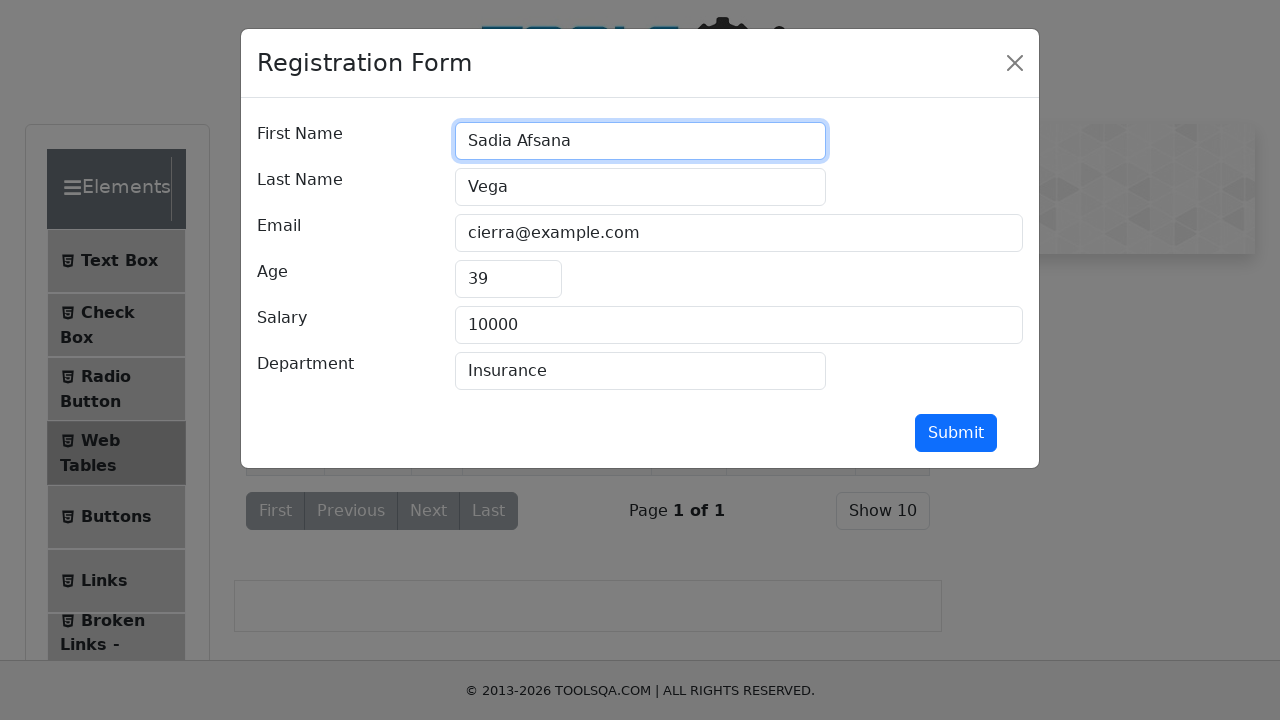

Clicked submit button to save edited record at (956, 433) on #submit
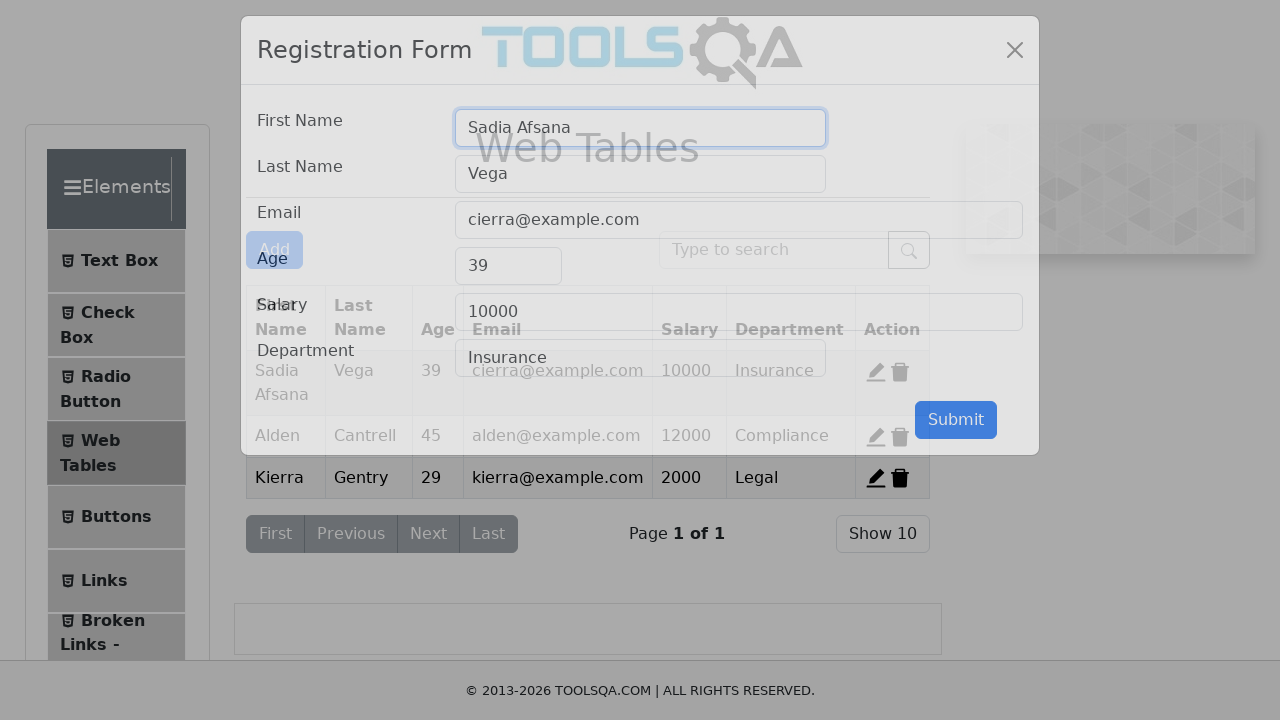

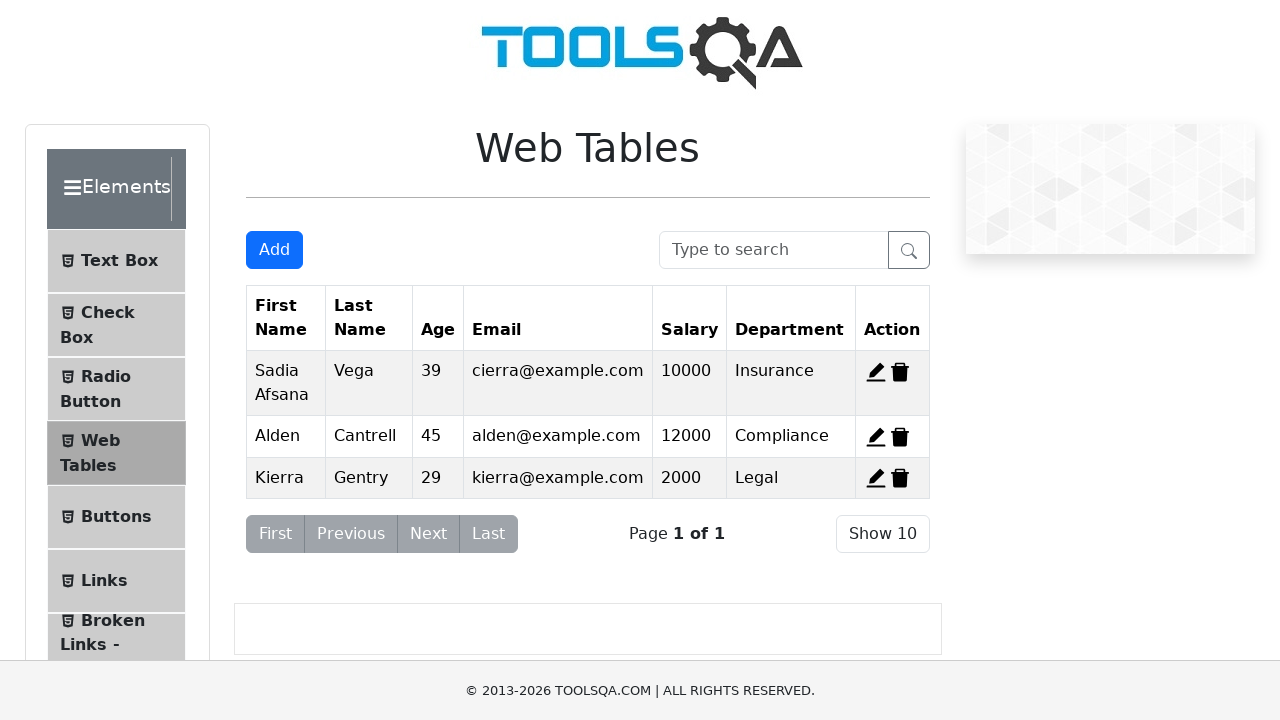